Tests valid login scenarios with different test user accounts and verifies successful navigation to the main page

Starting URL: https://www.saucedemo.com/

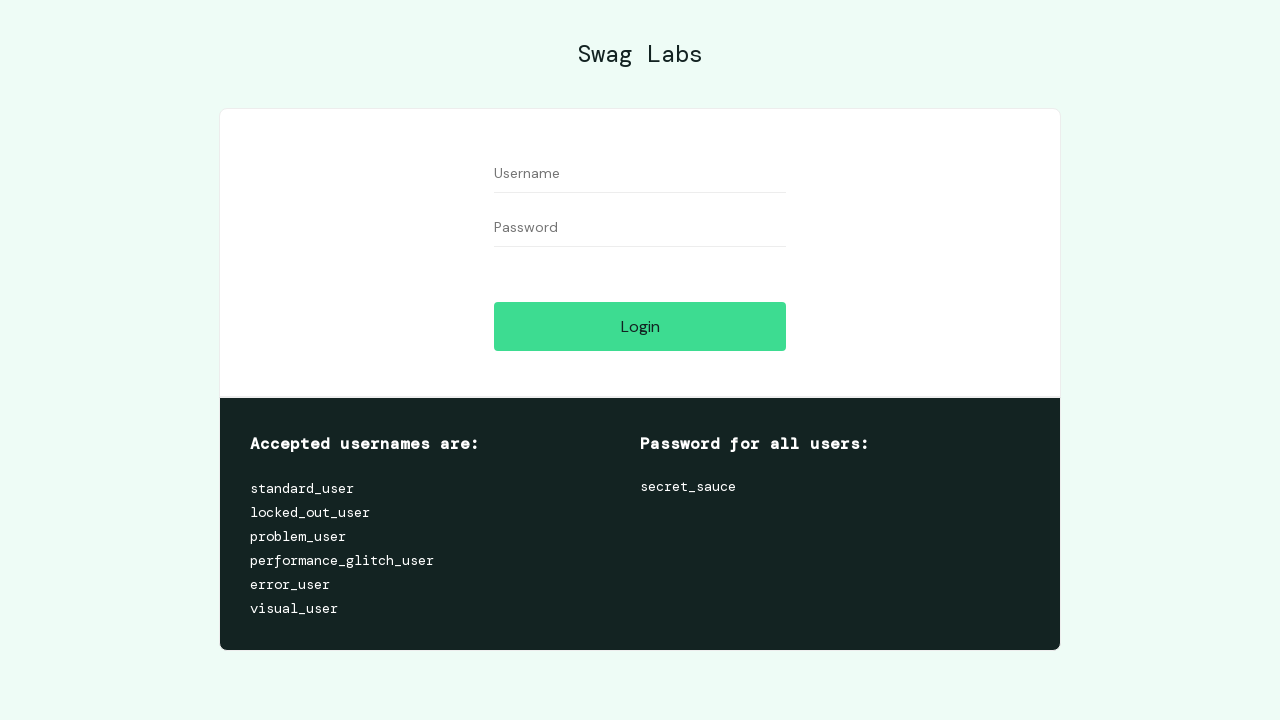

Clicked username field at (640, 174) on #user-name
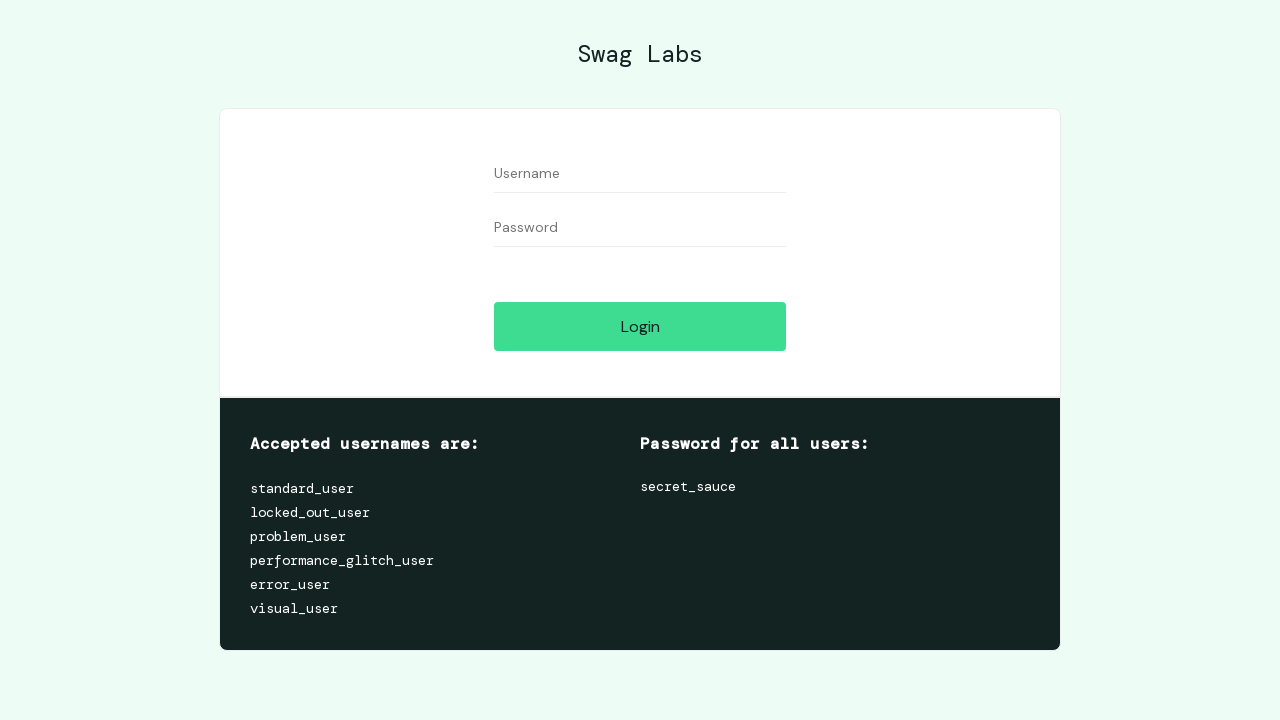

Filled username field with 'standard_user' on #user-name
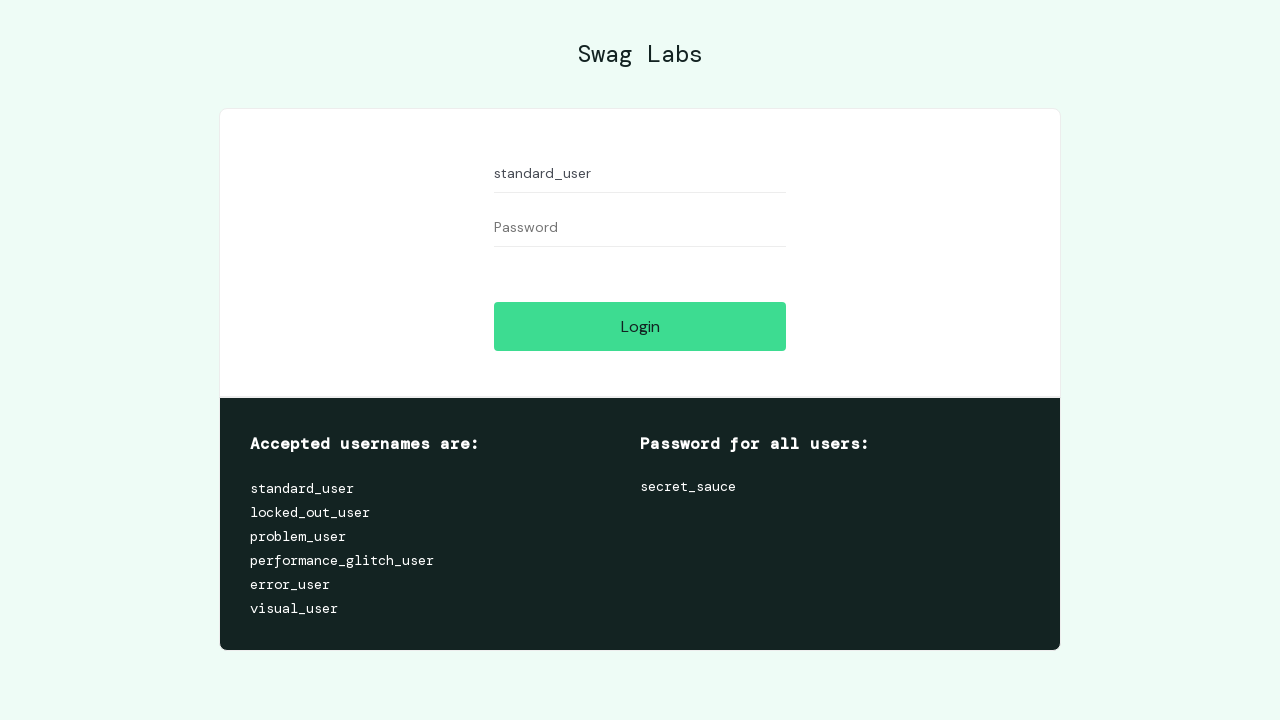

Clicked password field at (640, 228) on #password
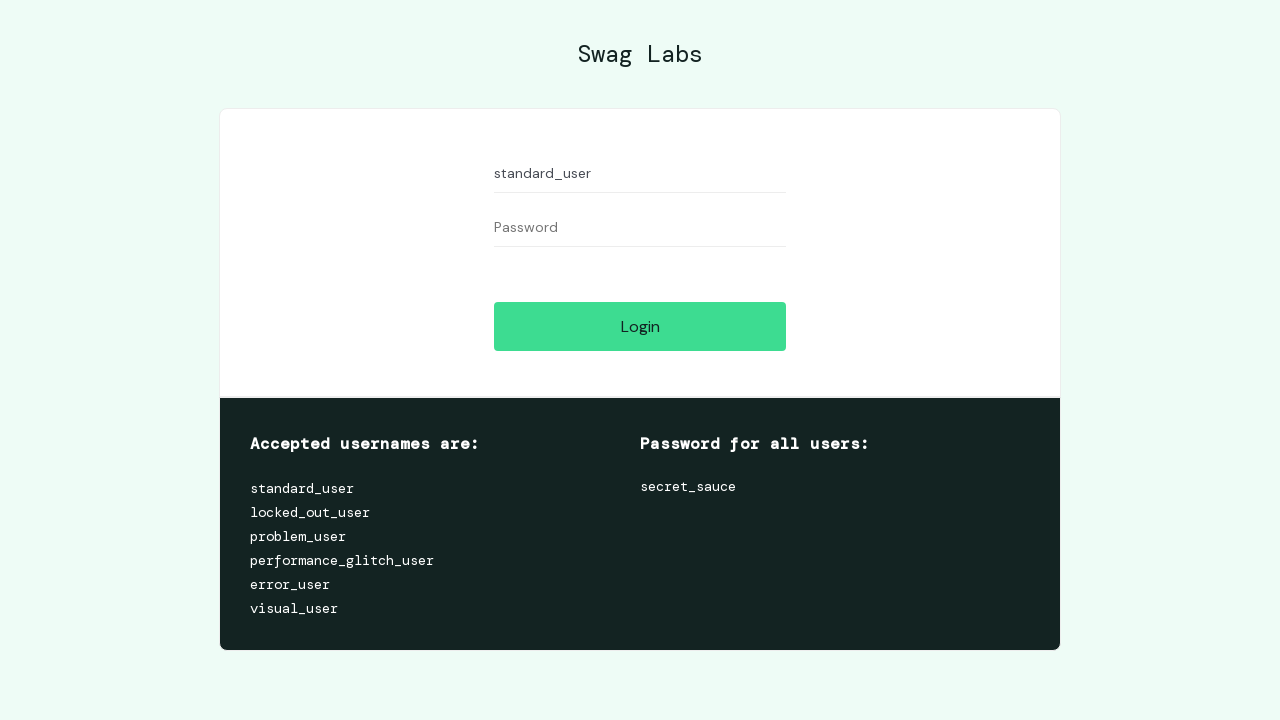

Filled password field with 'secret_sauce' on #password
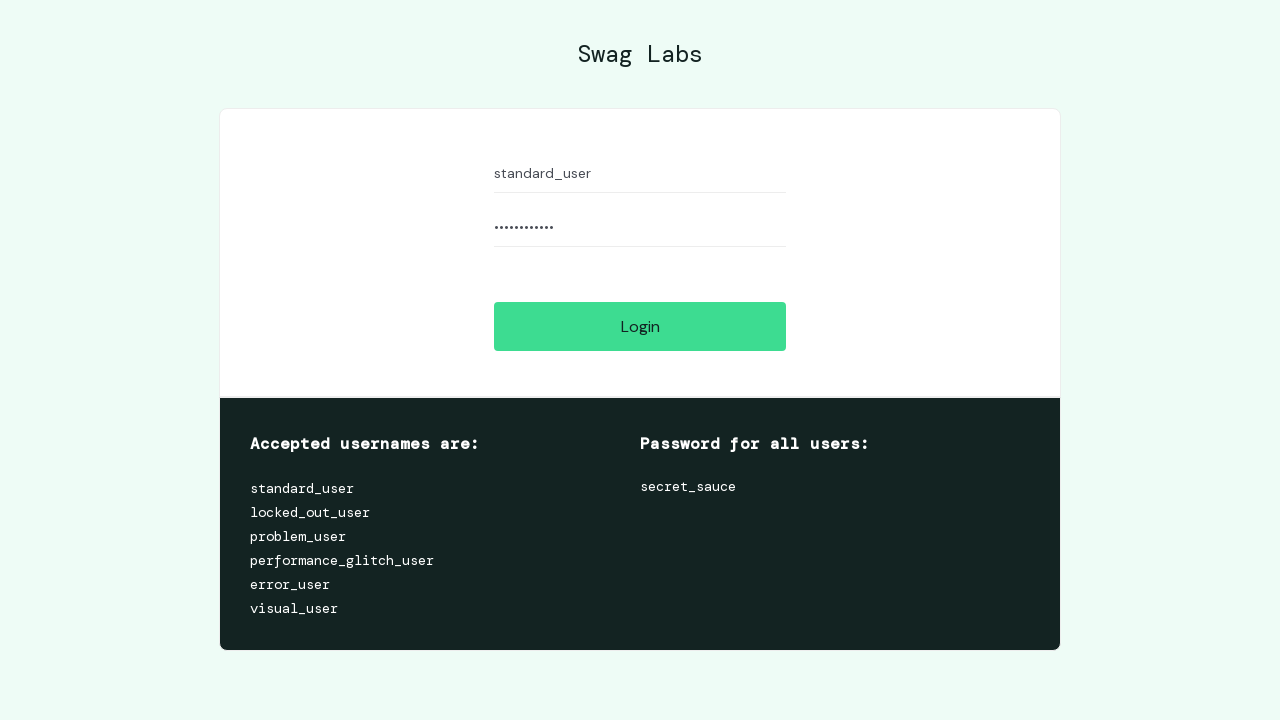

Clicked login button for standard_user at (640, 326) on #login-button
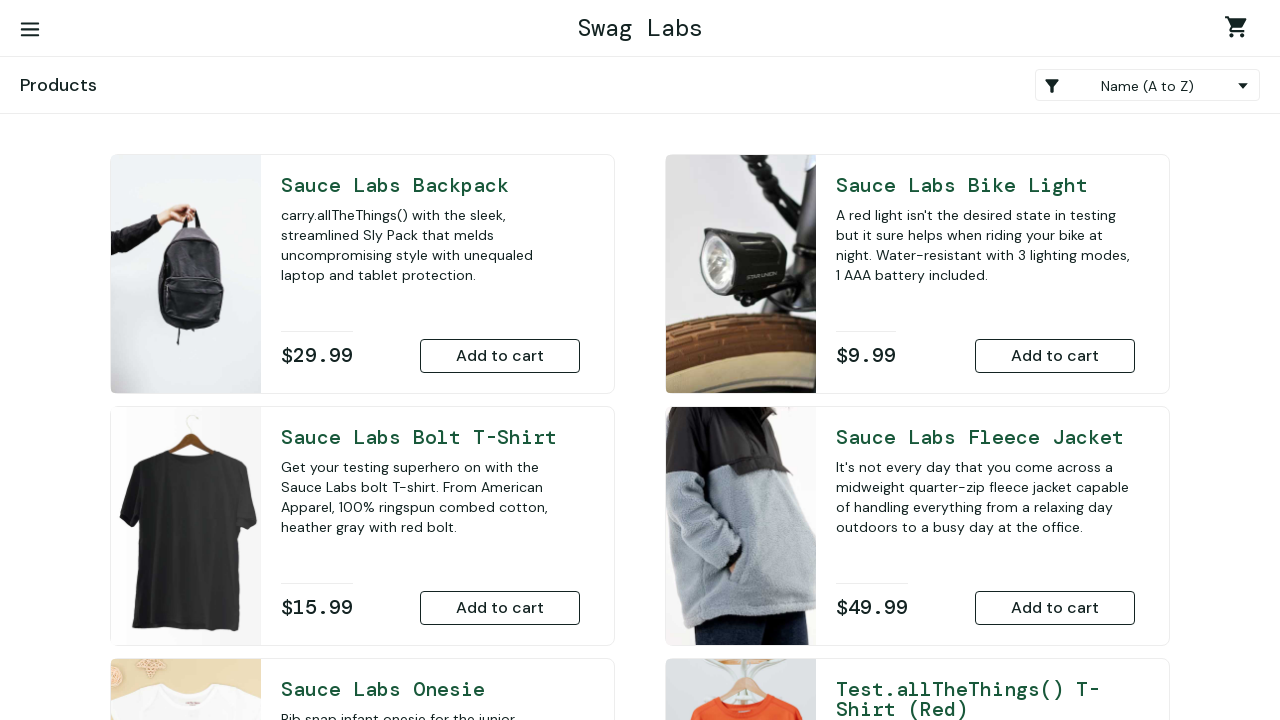

Main page loaded for standard_user
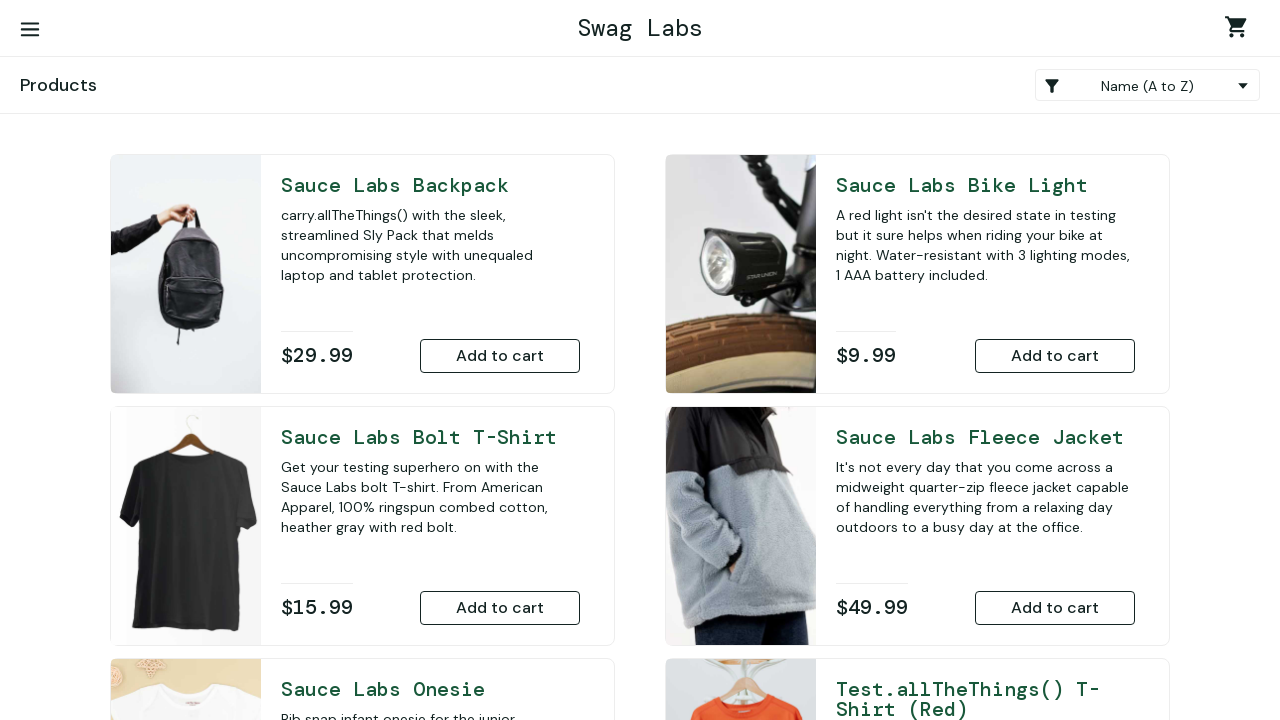

Verified main page is visible for standard_user
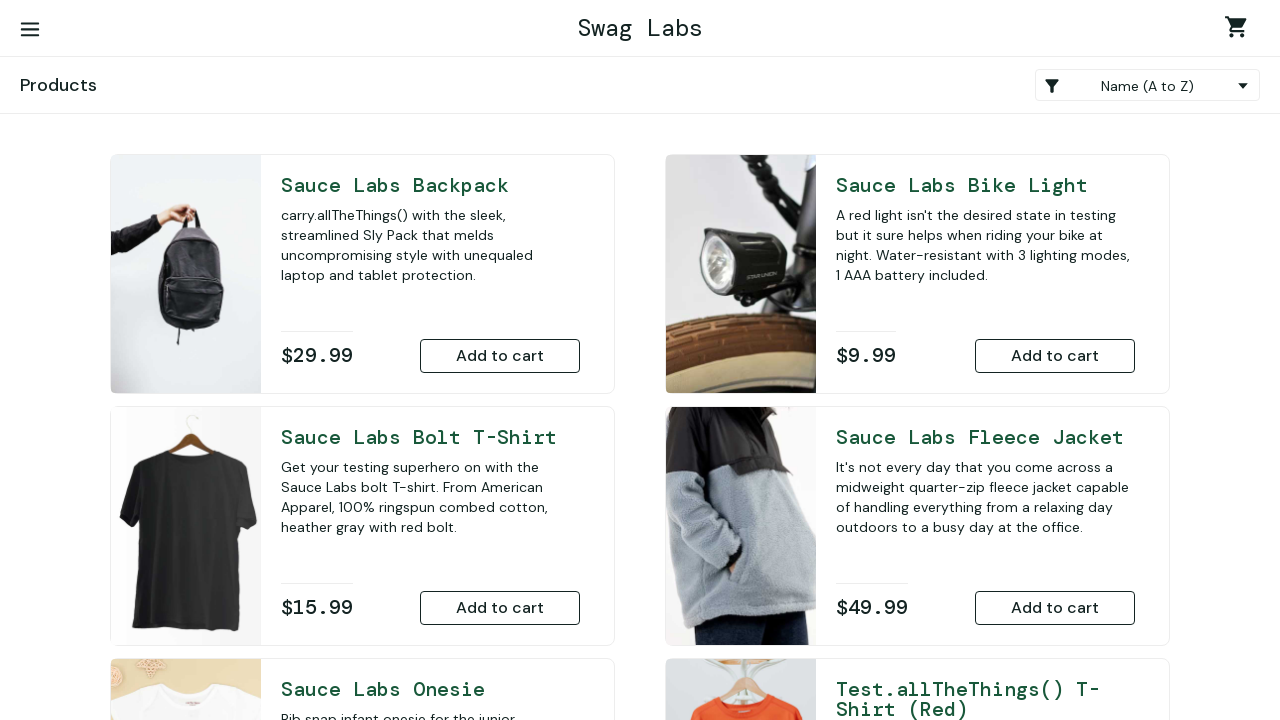

Navigated back to login page
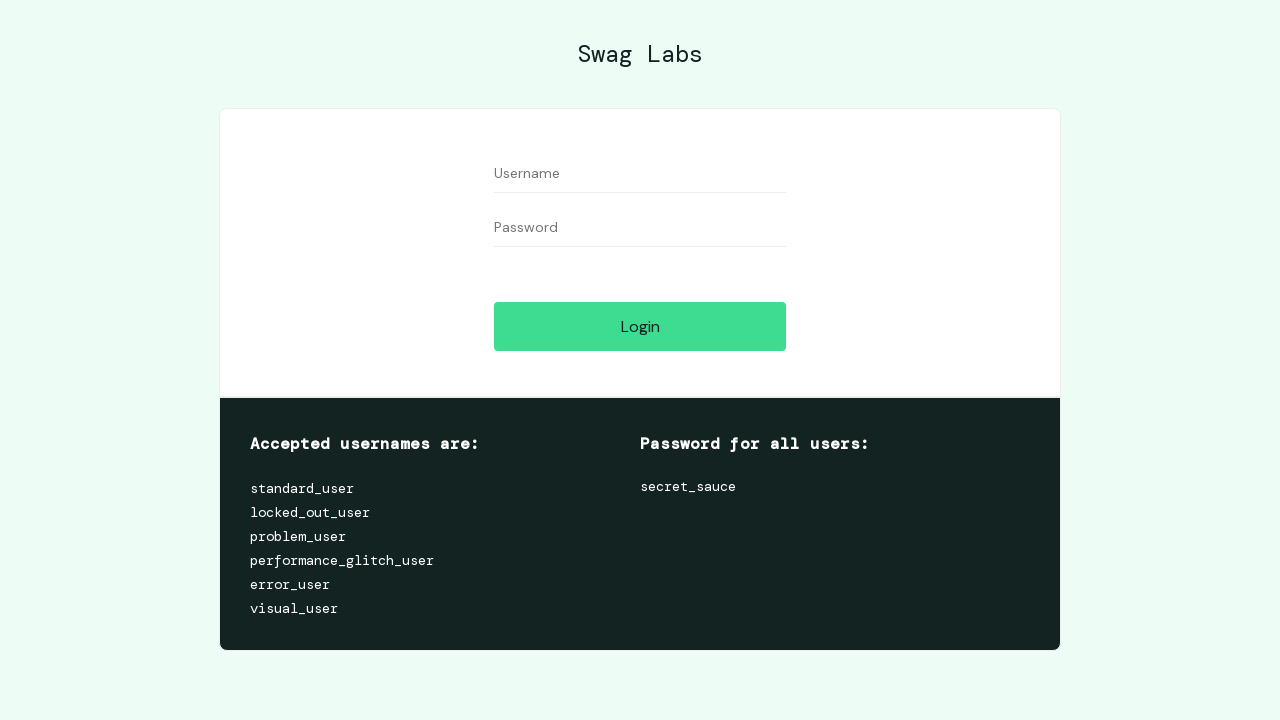

Clicked username field at (640, 174) on #user-name
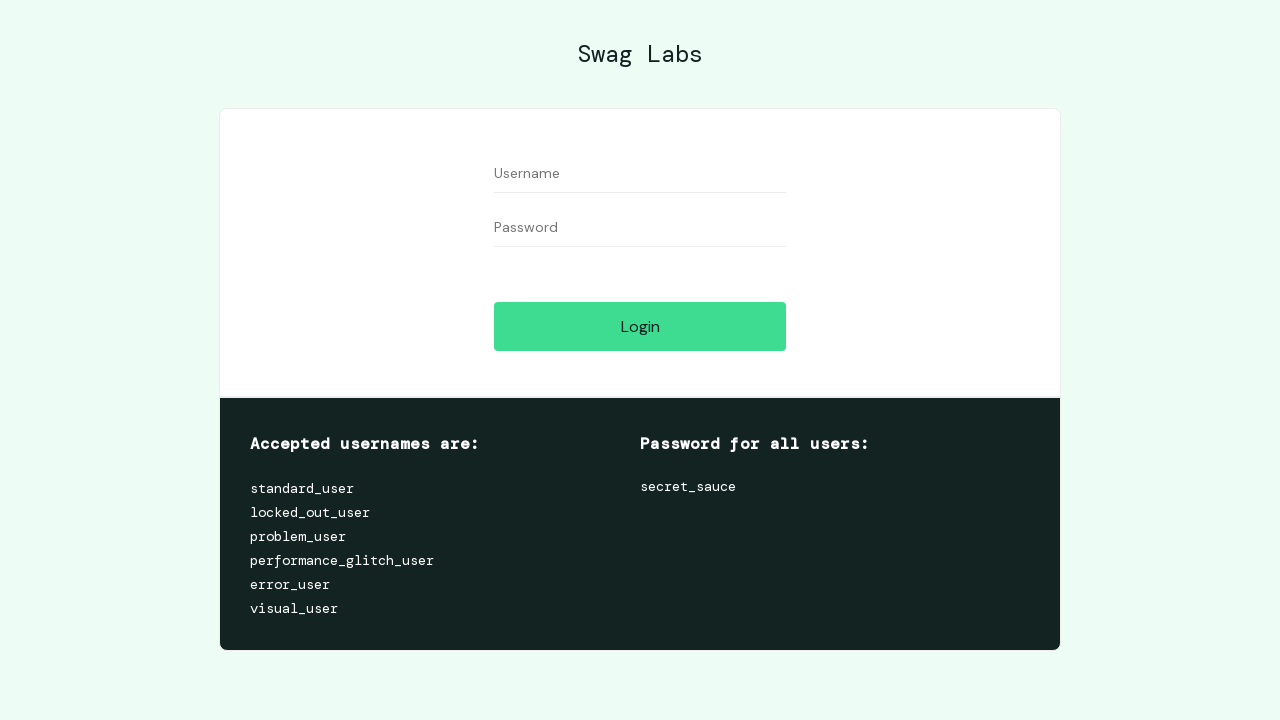

Filled username field with 'problem_user' on #user-name
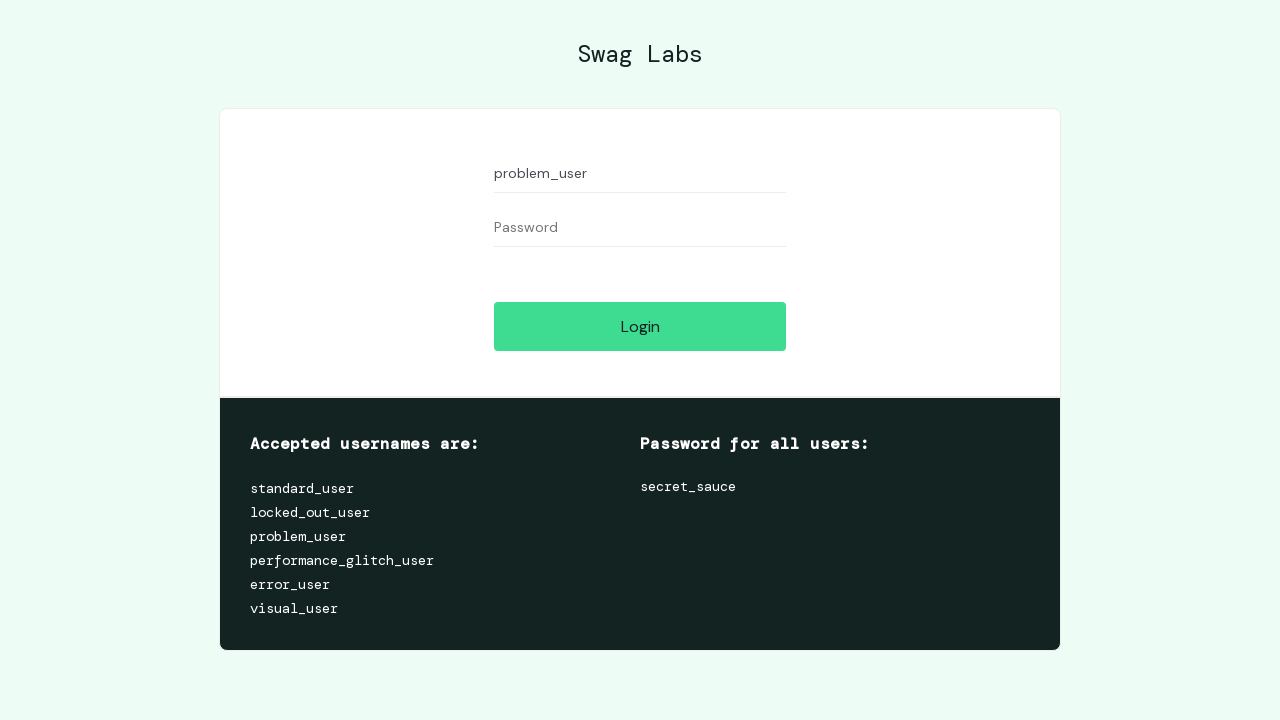

Clicked password field at (640, 228) on #password
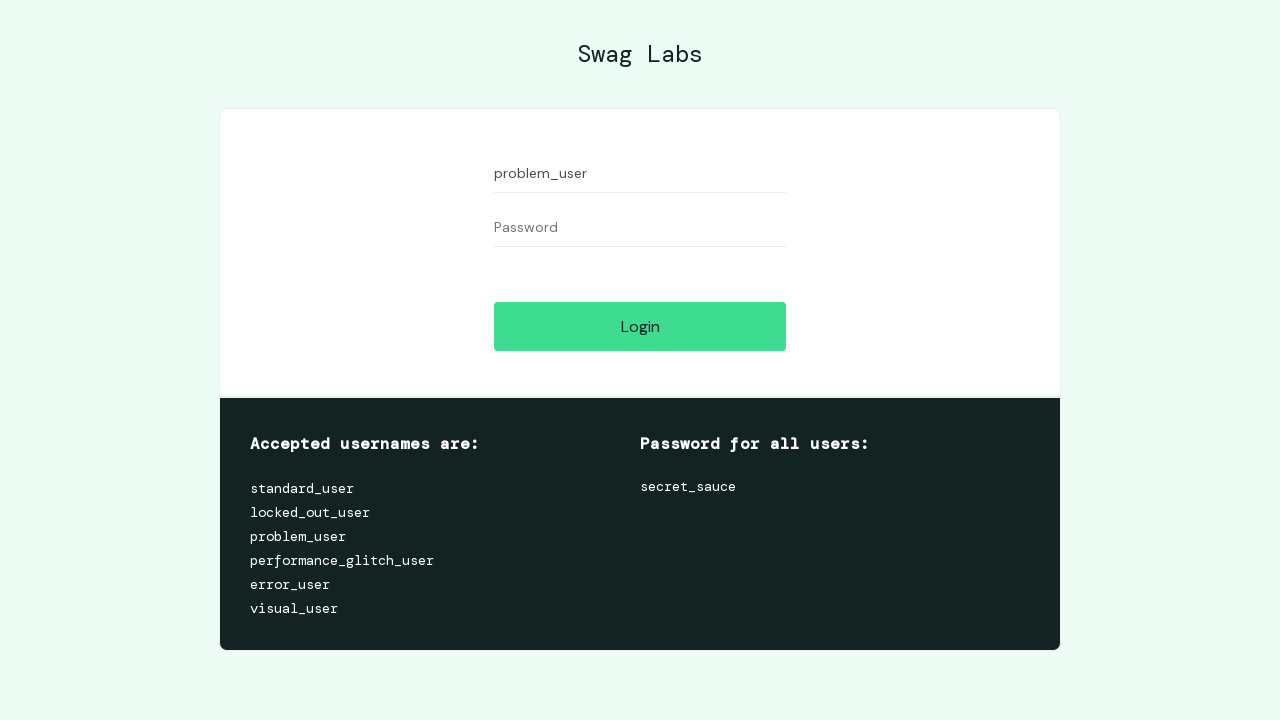

Filled password field with 'secret_sauce' on #password
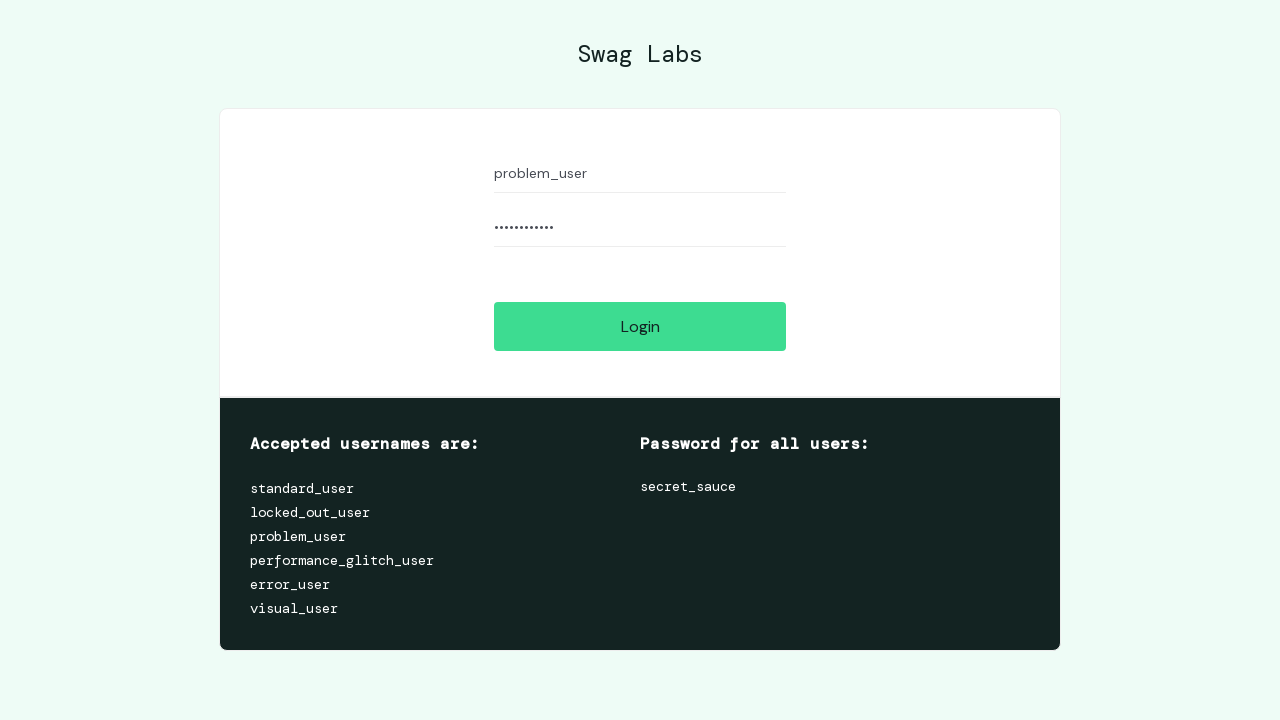

Clicked login button for problem_user at (640, 326) on #login-button
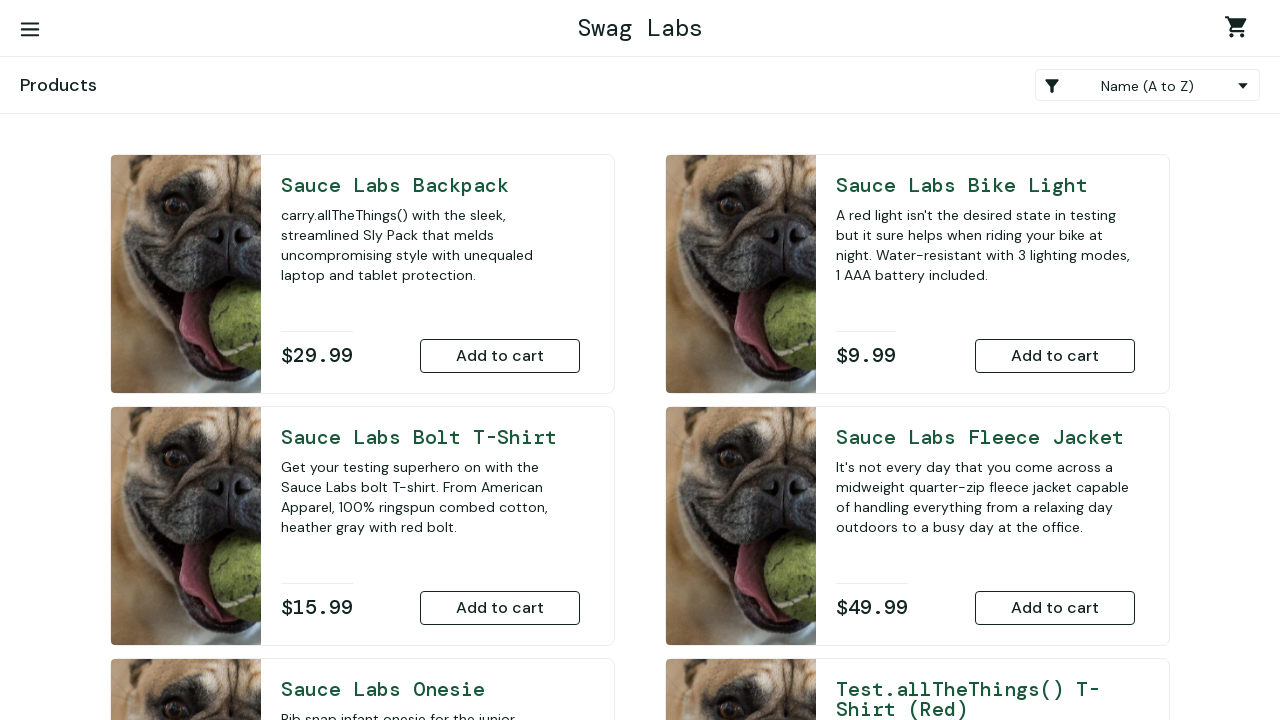

Main page loaded for problem_user
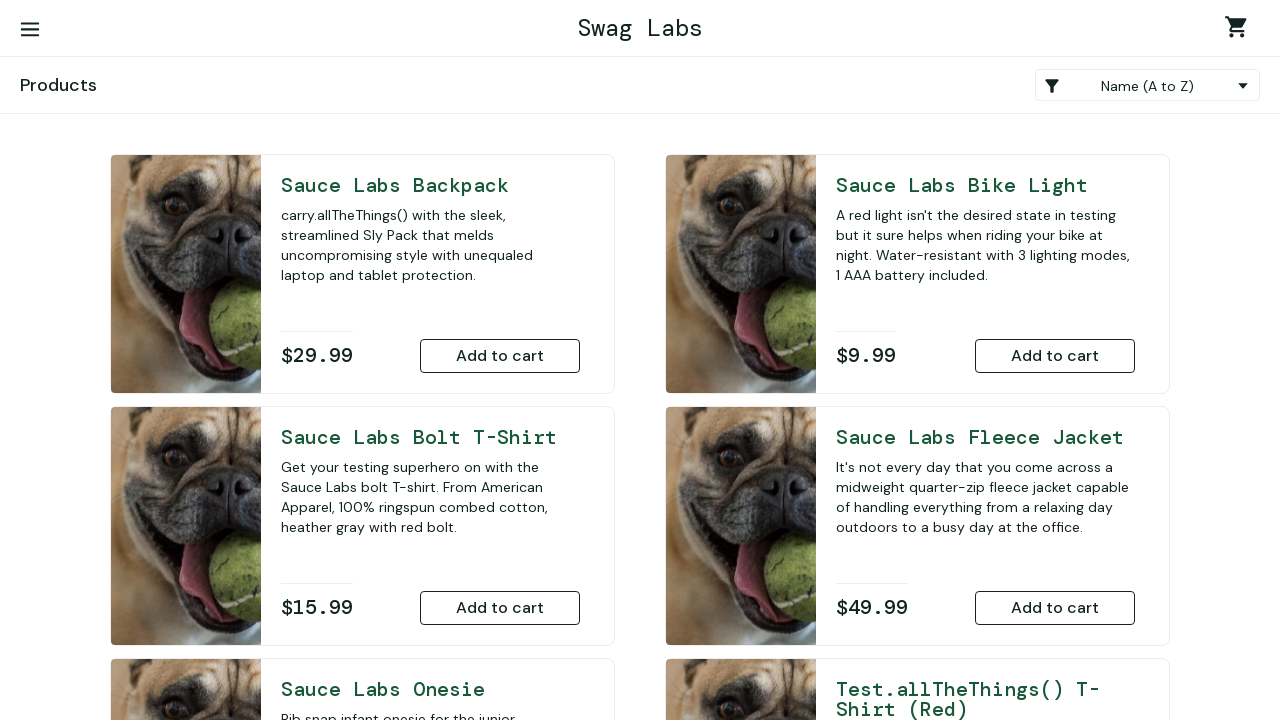

Verified main page is visible for problem_user
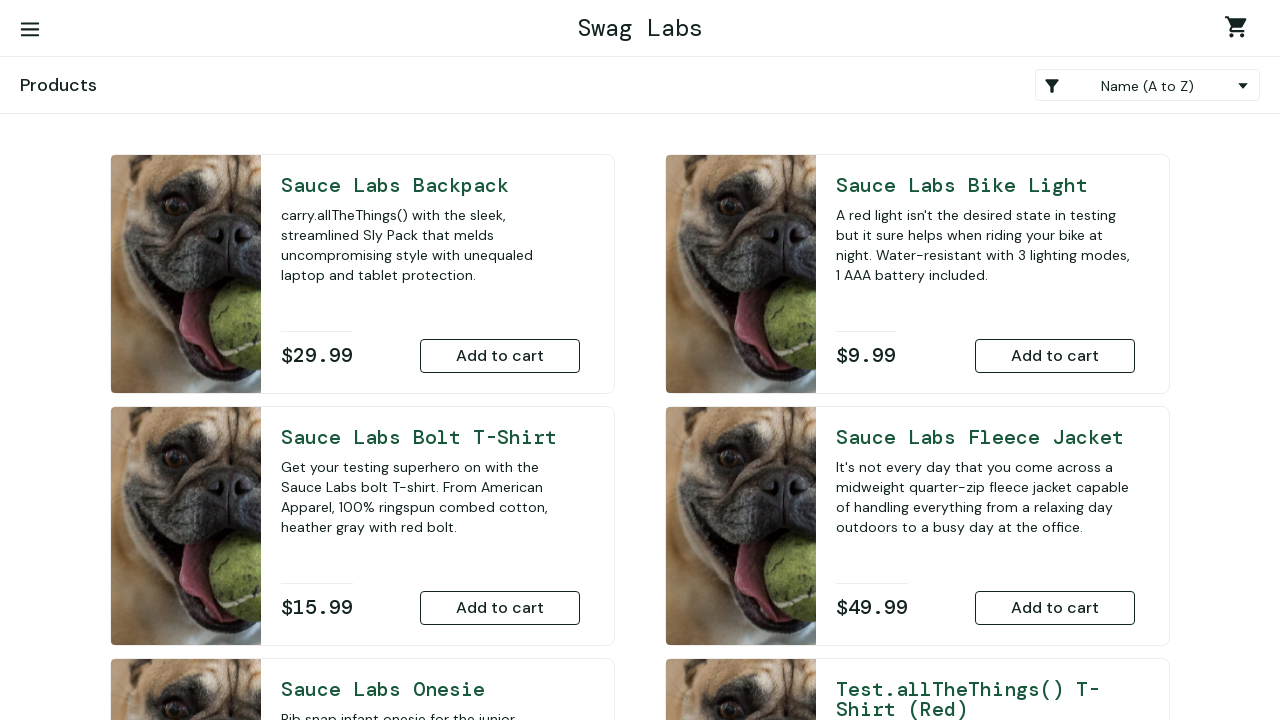

Navigated back to login page
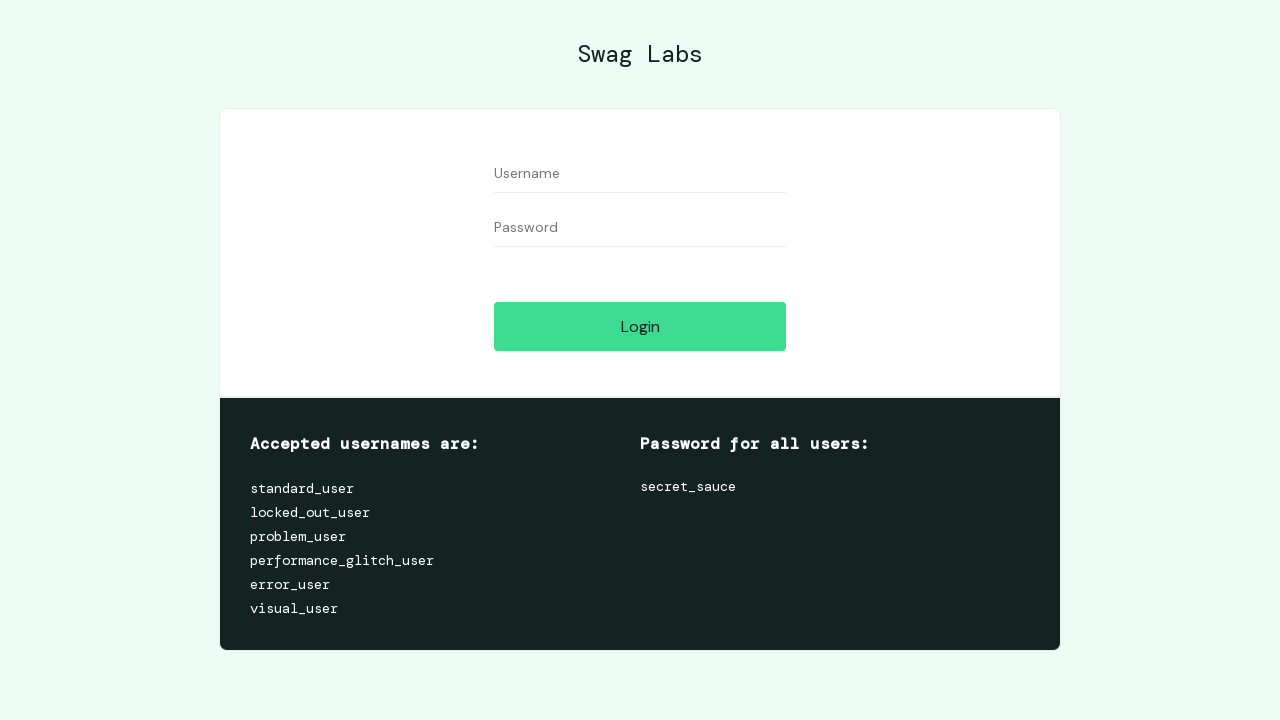

Clicked username field at (640, 174) on #user-name
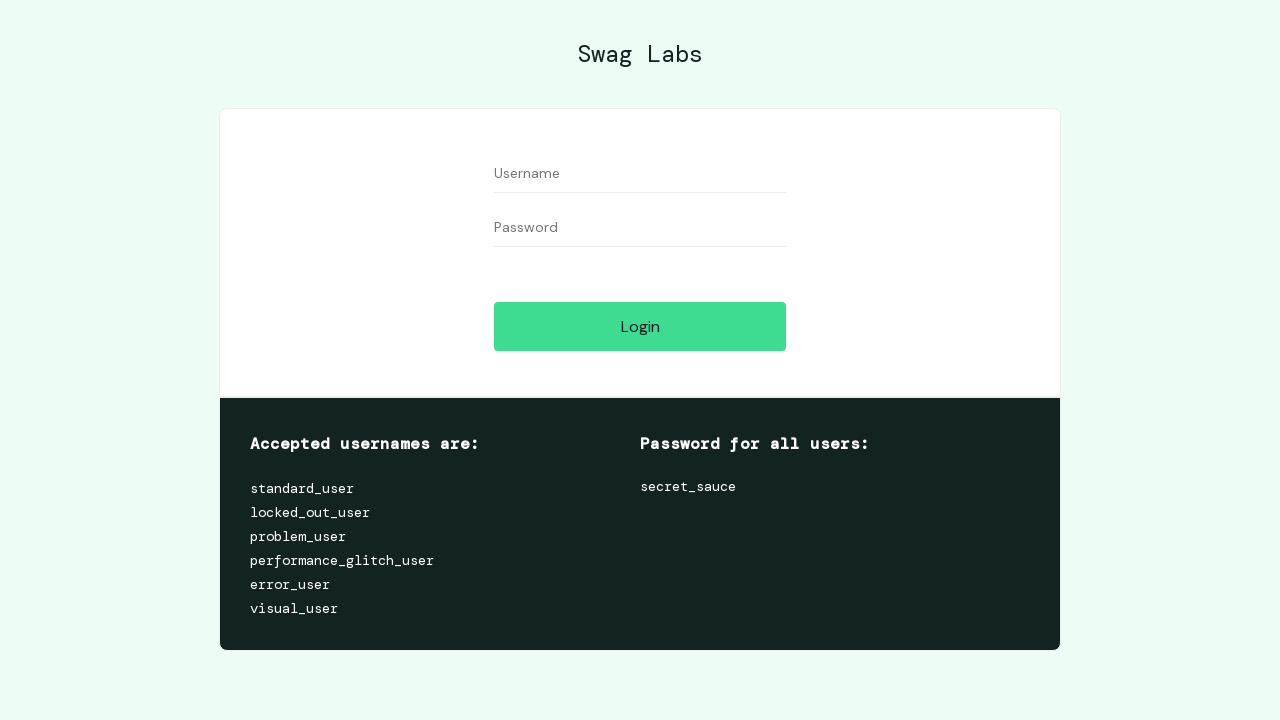

Filled username field with 'performance_glitch_user' on #user-name
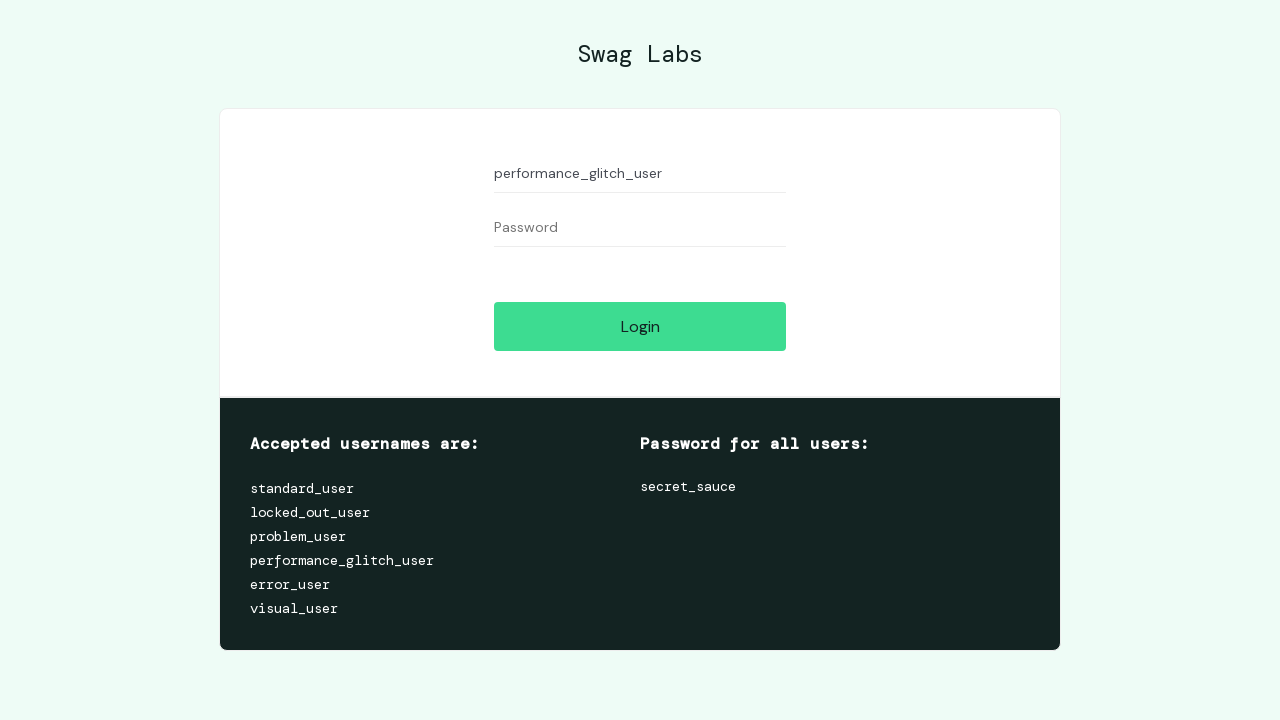

Clicked password field at (640, 228) on #password
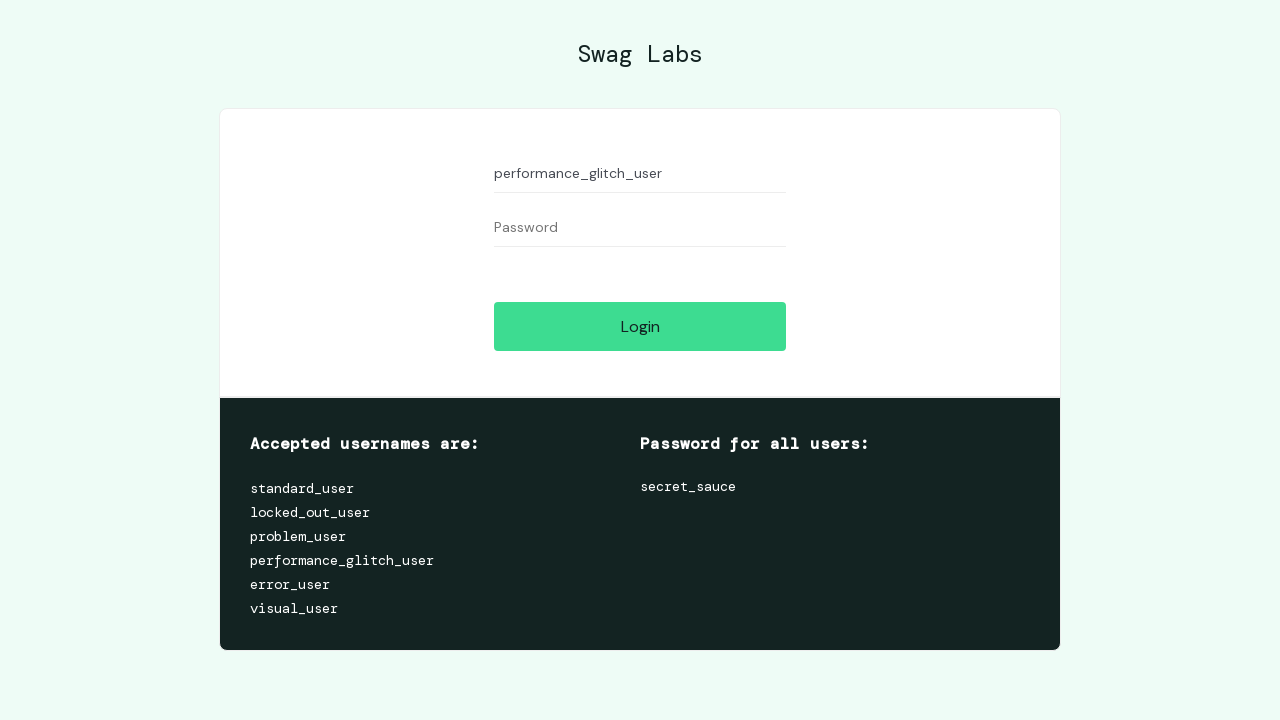

Filled password field with 'secret_sauce' on #password
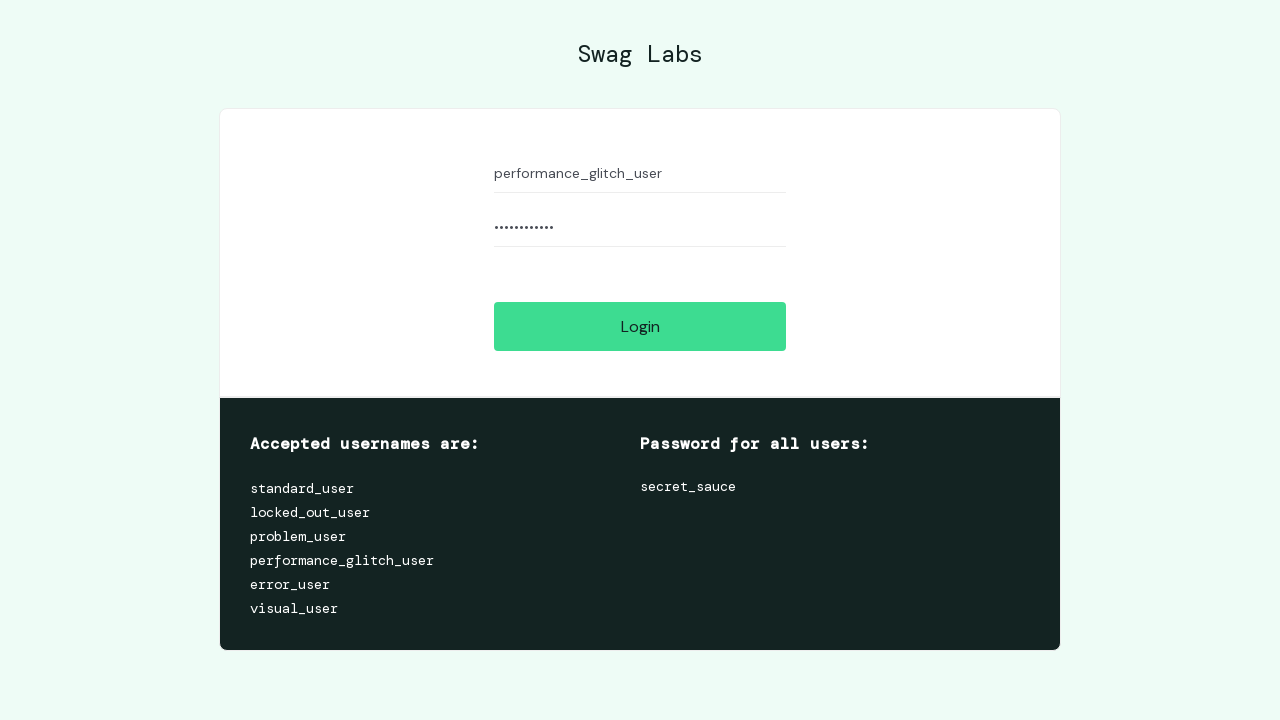

Clicked login button for performance_glitch_user at (640, 326) on #login-button
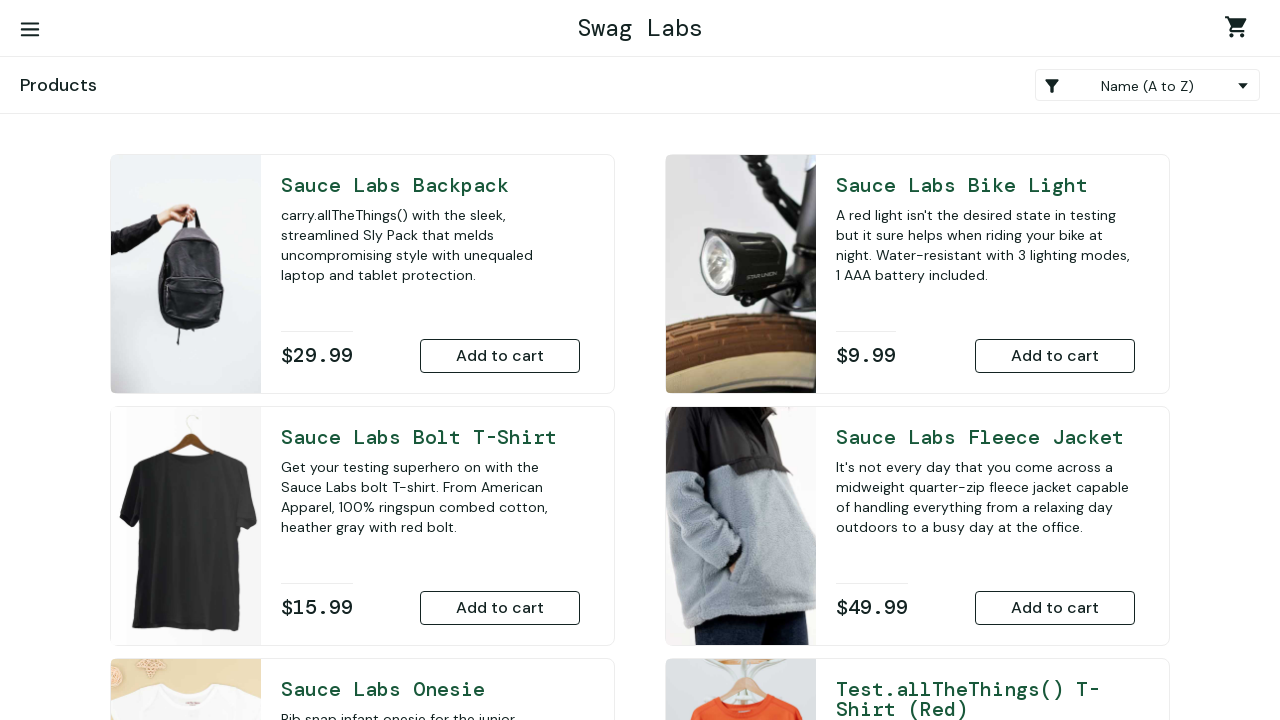

Main page loaded for performance_glitch_user
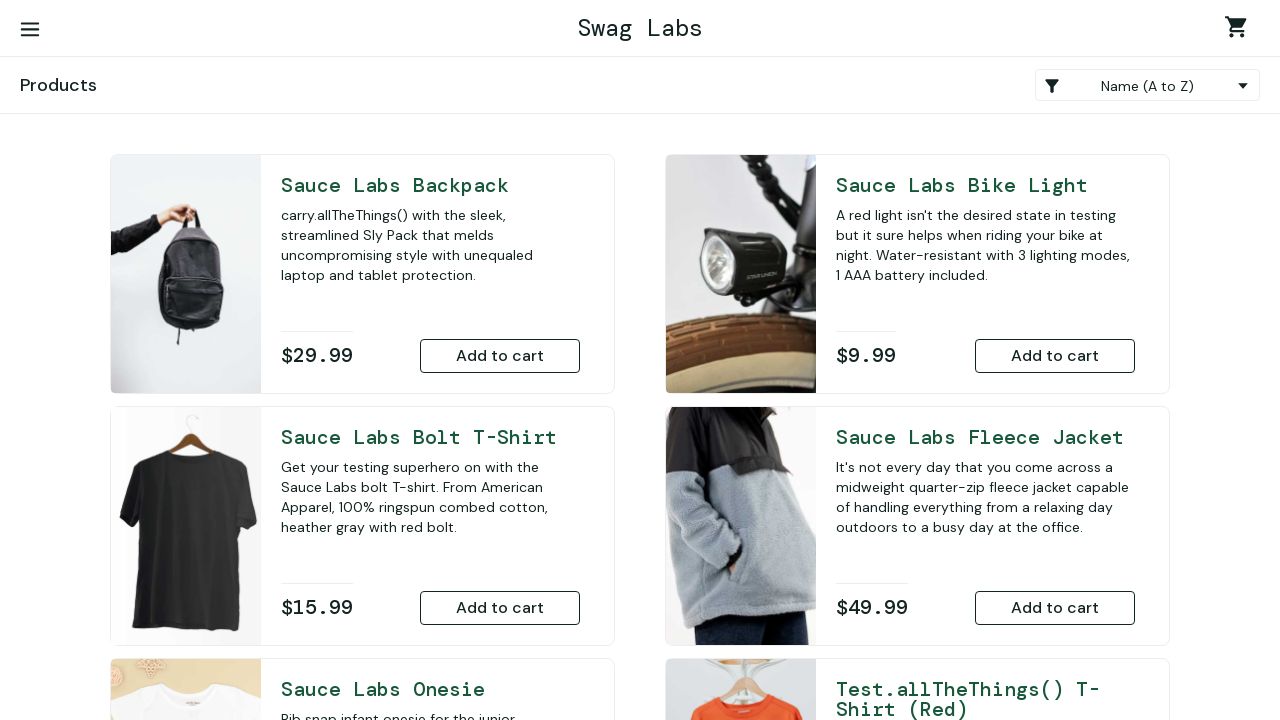

Verified main page is visible for performance_glitch_user
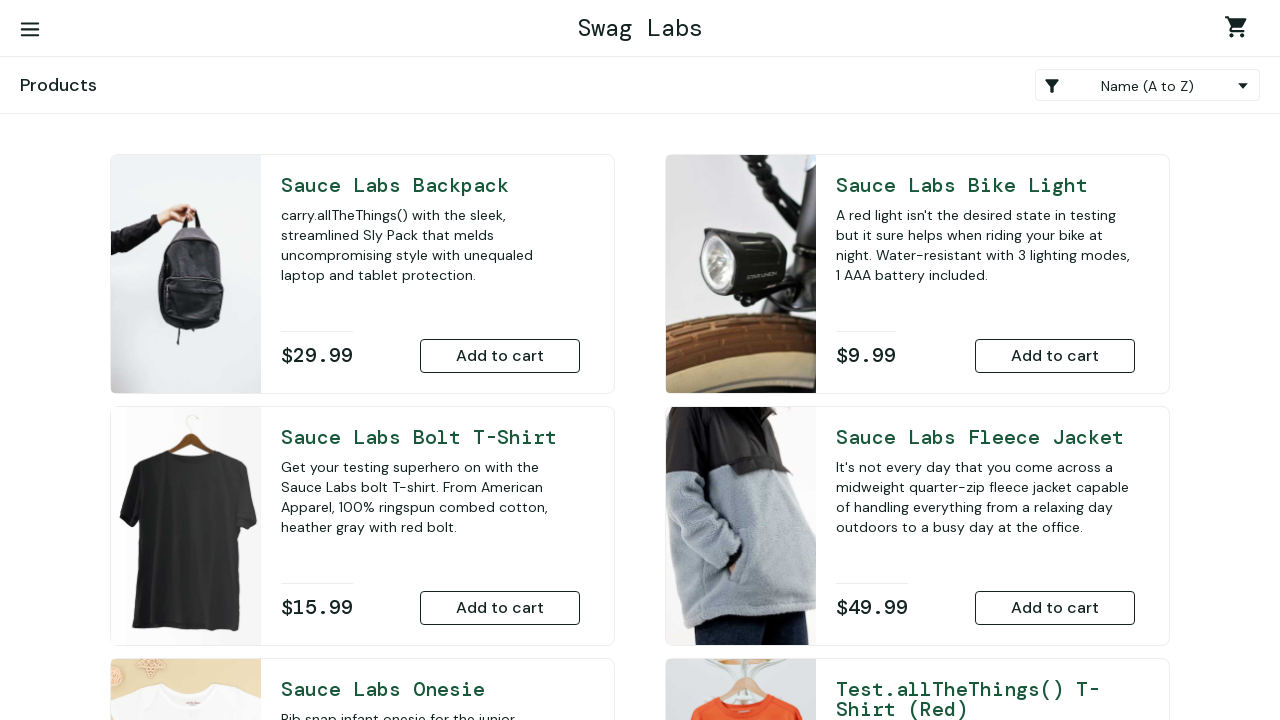

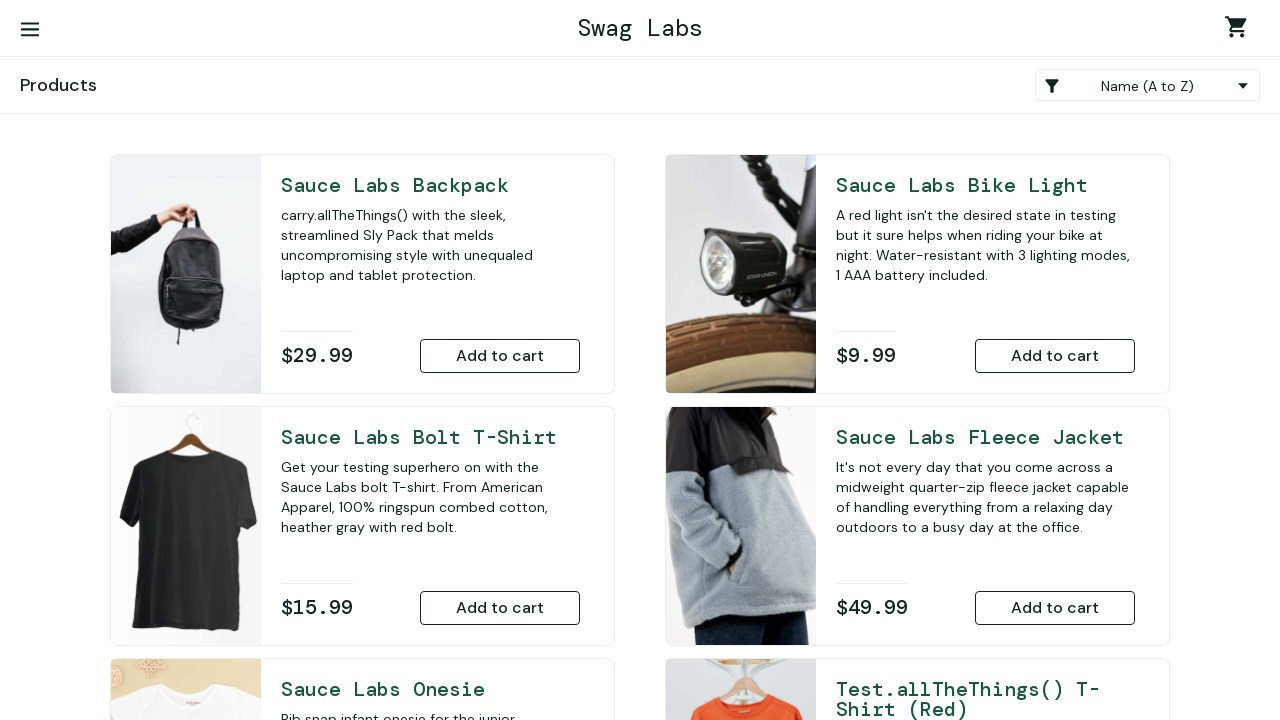